Tests clicking a button identified by its CSS class attribute on a UI testing playground page, specifically targeting the primary (blue) button.

Starting URL: http://uitestingplayground.com/classattr

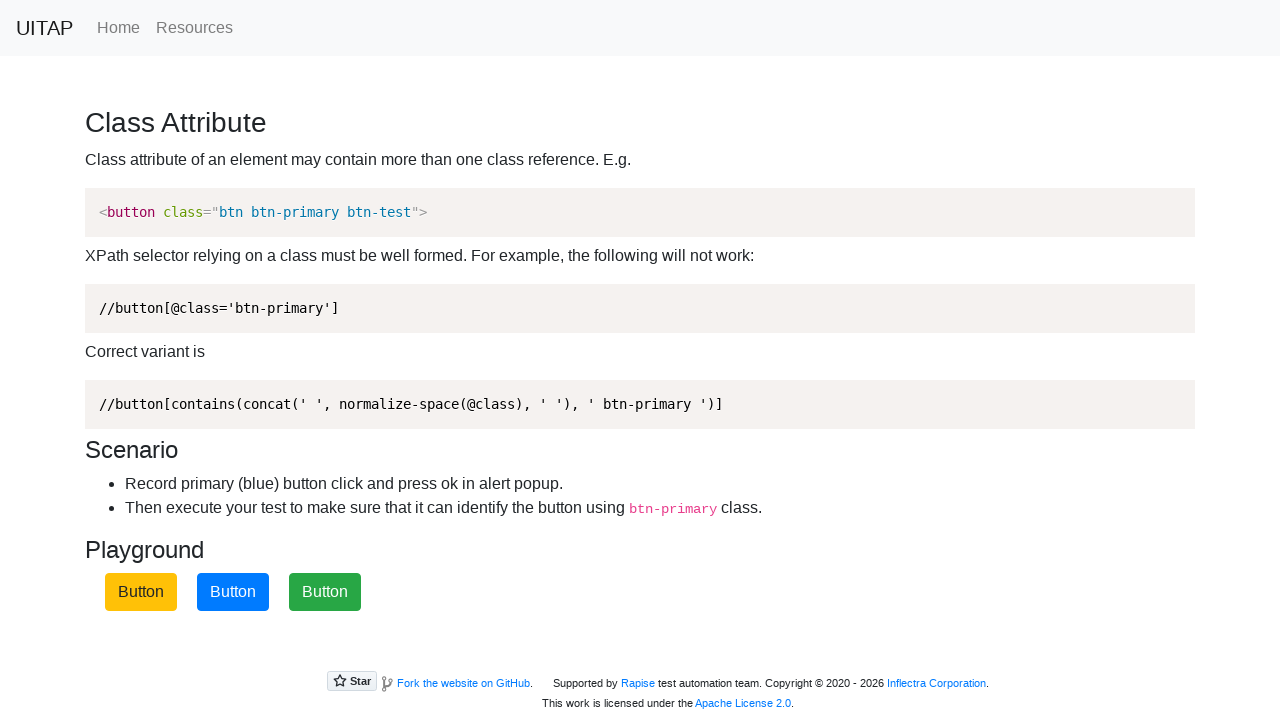

Navigated to UI Testing Playground class attribute page
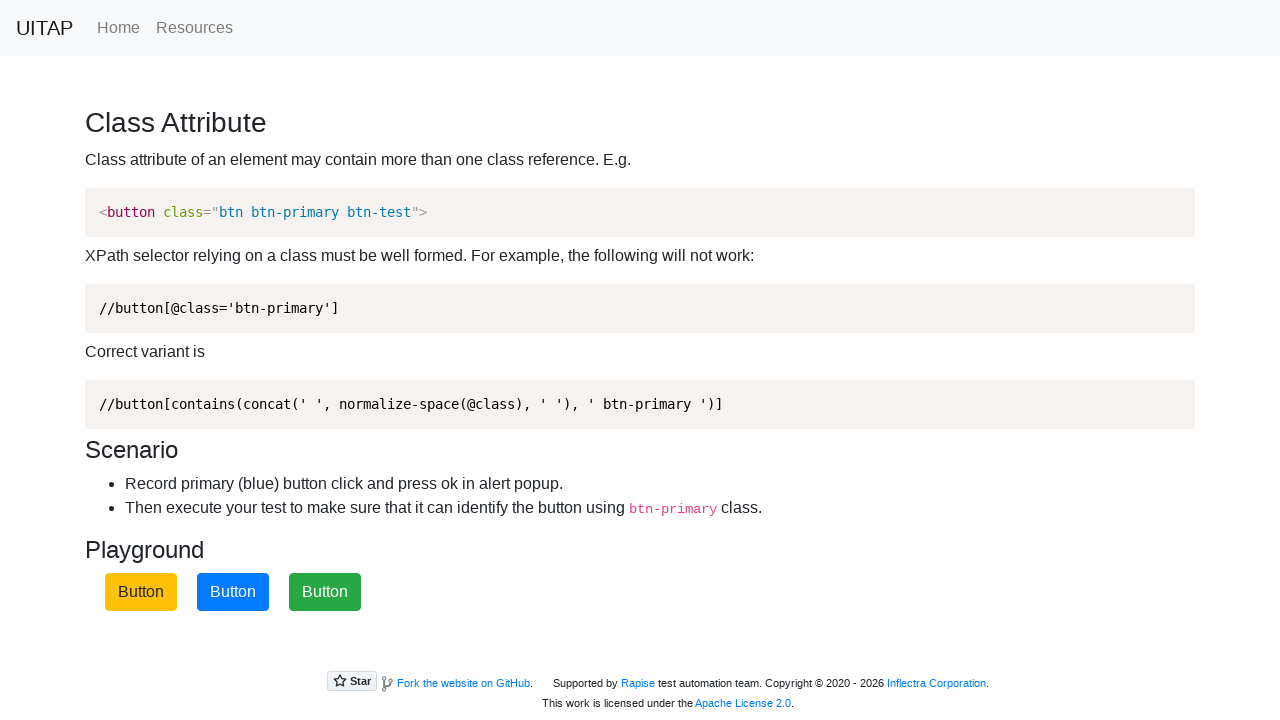

Clicked the primary (blue) button identified by btn-primary class at (233, 592) on xpath=//button[contains(@class, 'btn-primary')]
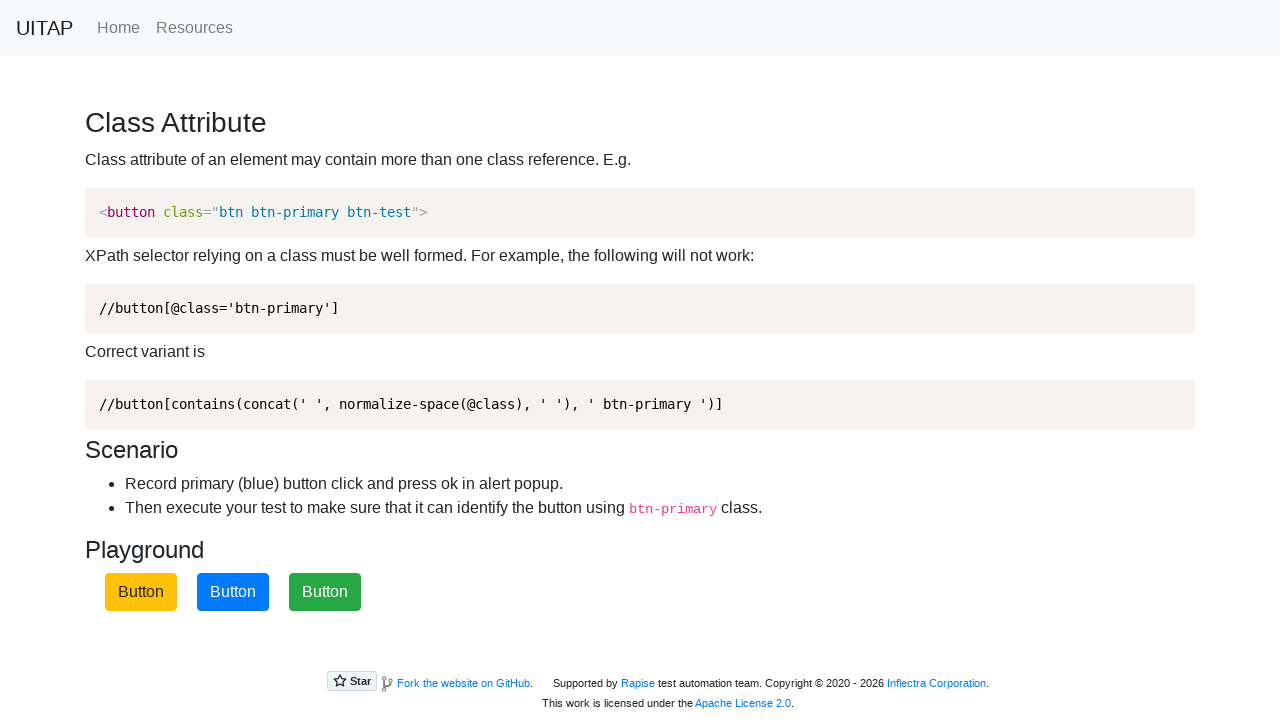

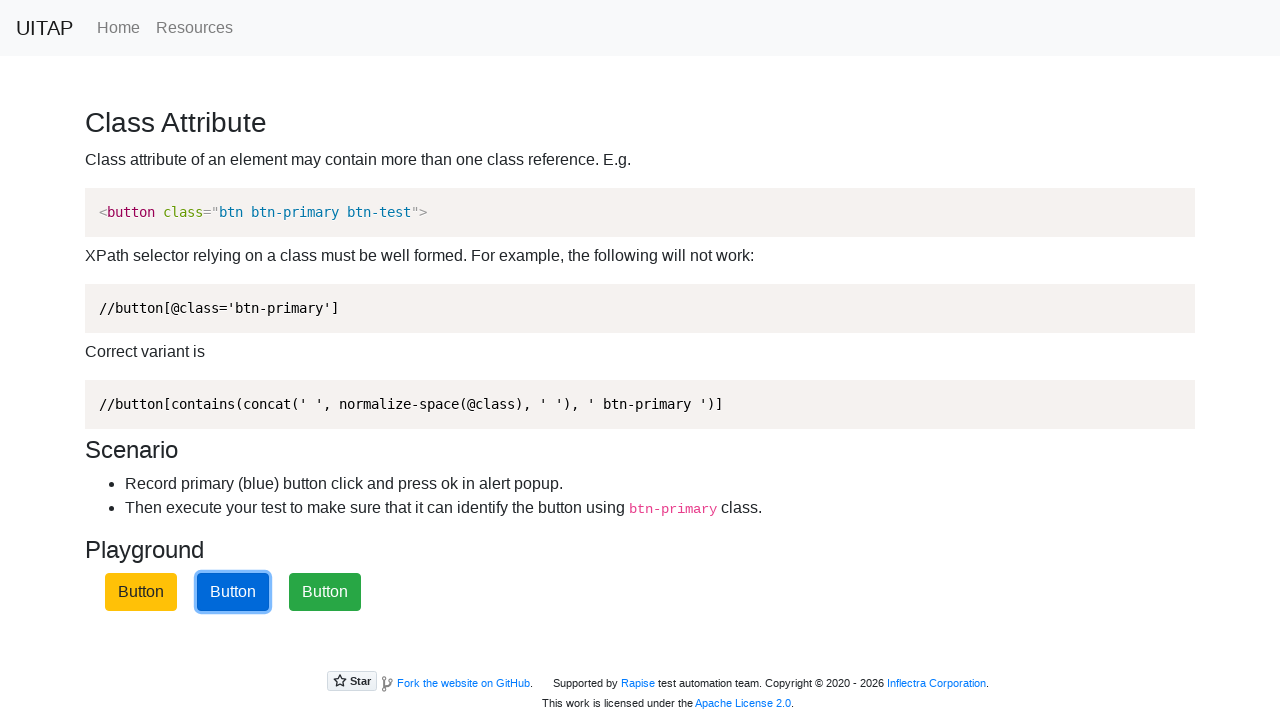